Tests whether form elements are enabled or disabled by checking the email textbox, age radio button, and password textbox states

Starting URL: https://automationfc.github.io/basic-form/index.html

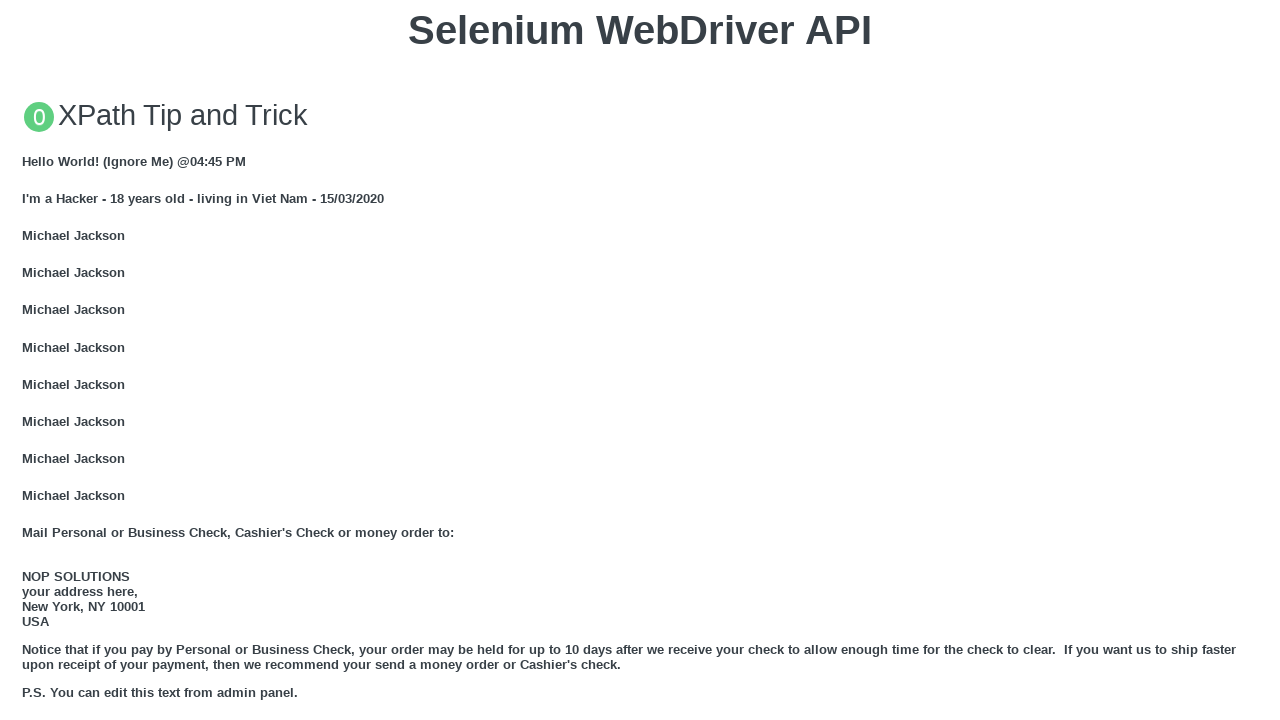

Checked if email textbox is enabled
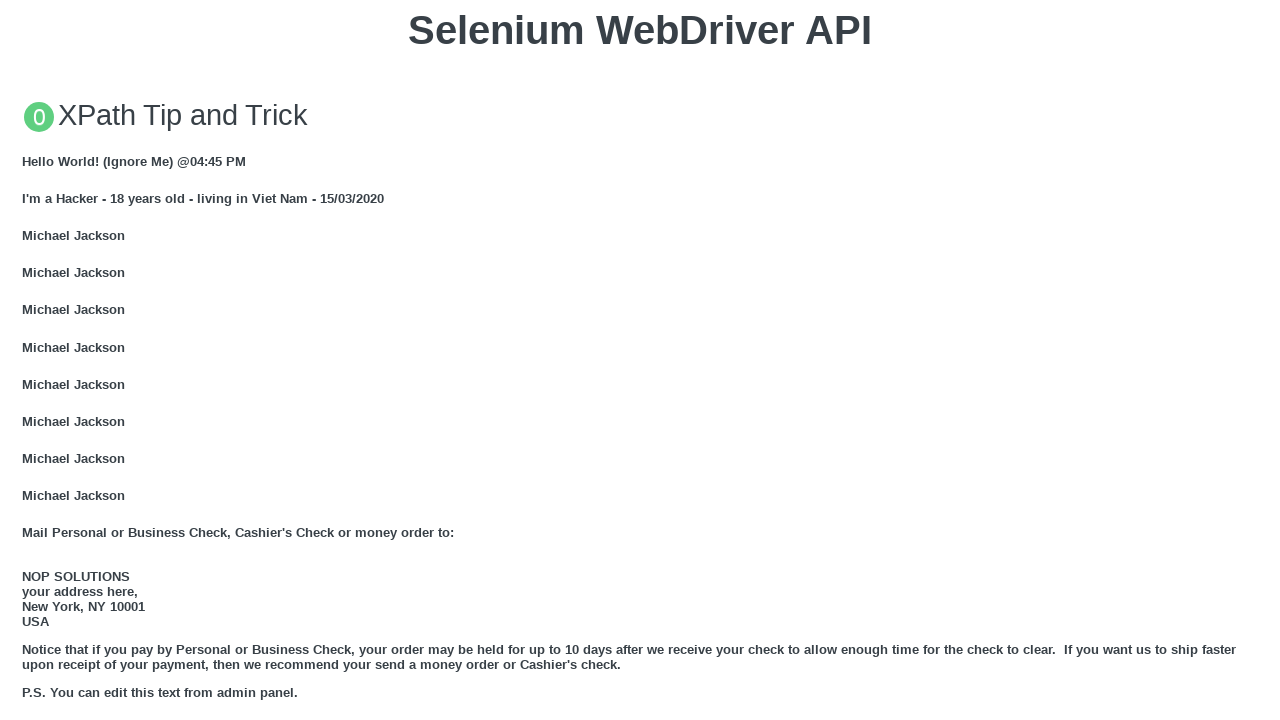

Verified age radio button is enabled
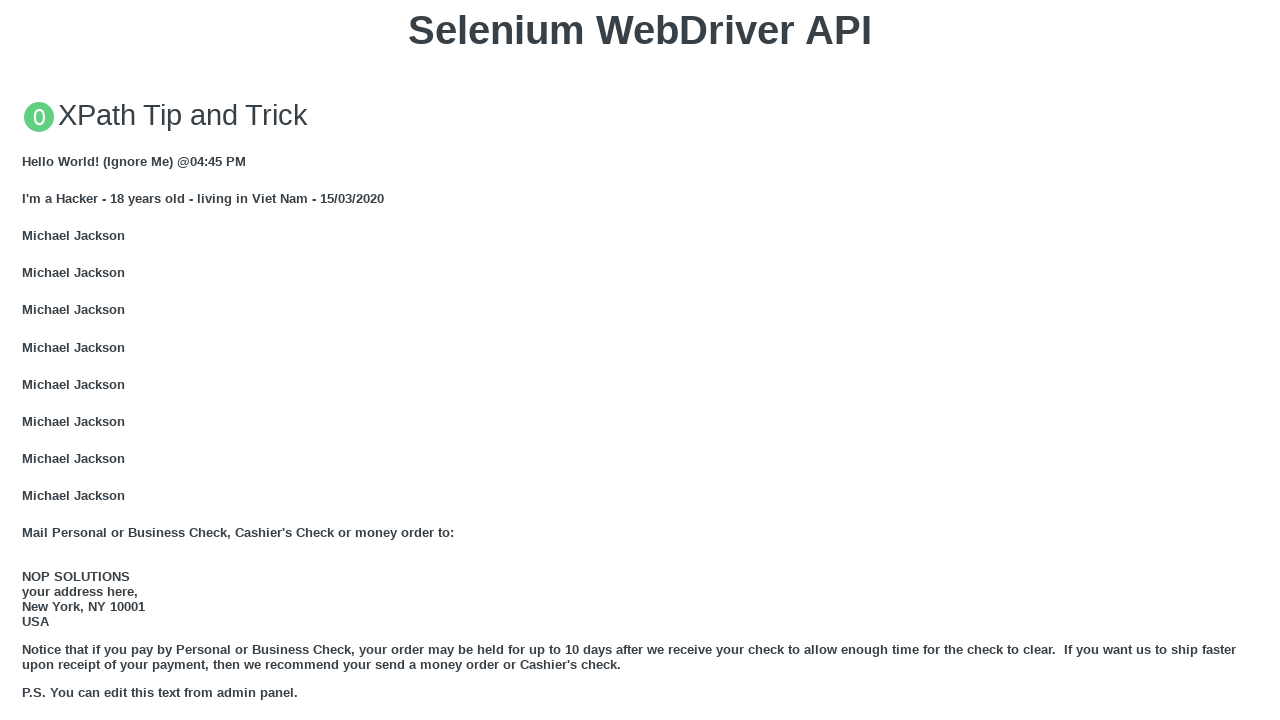

Clicked age radio button (under 18) at (28, 360) on input#under_18
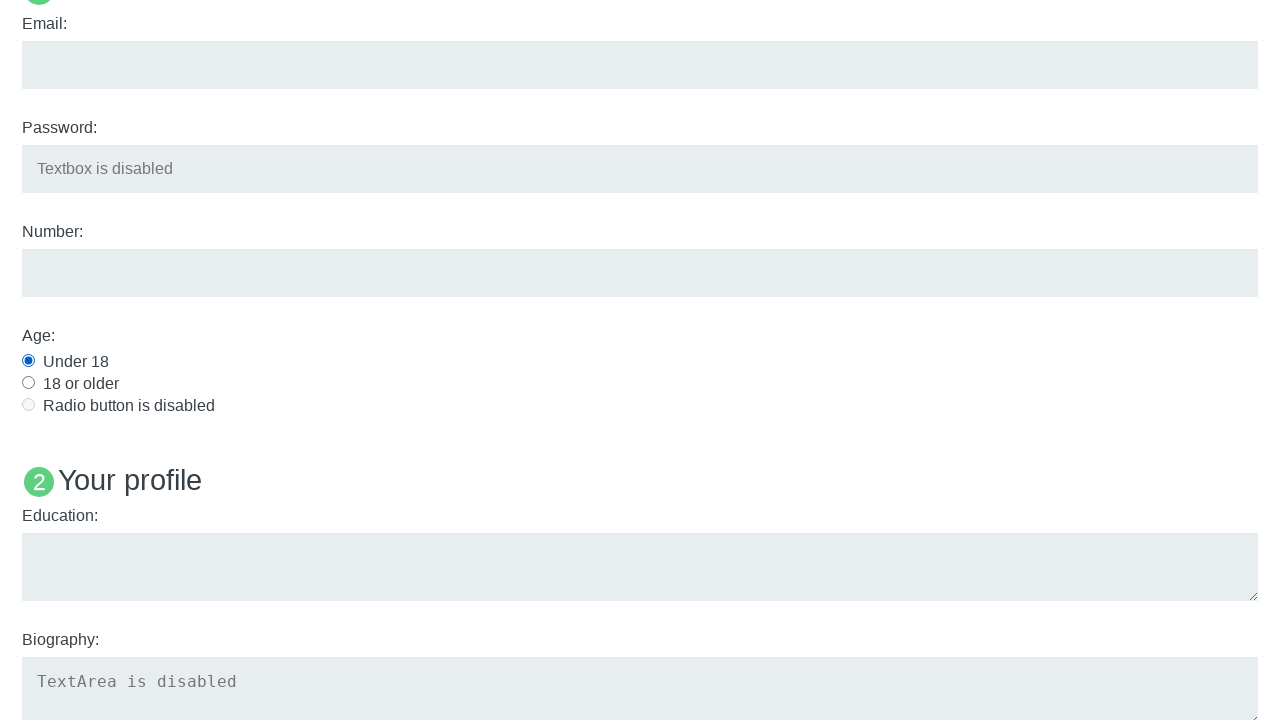

Checked if password textbox is disabled
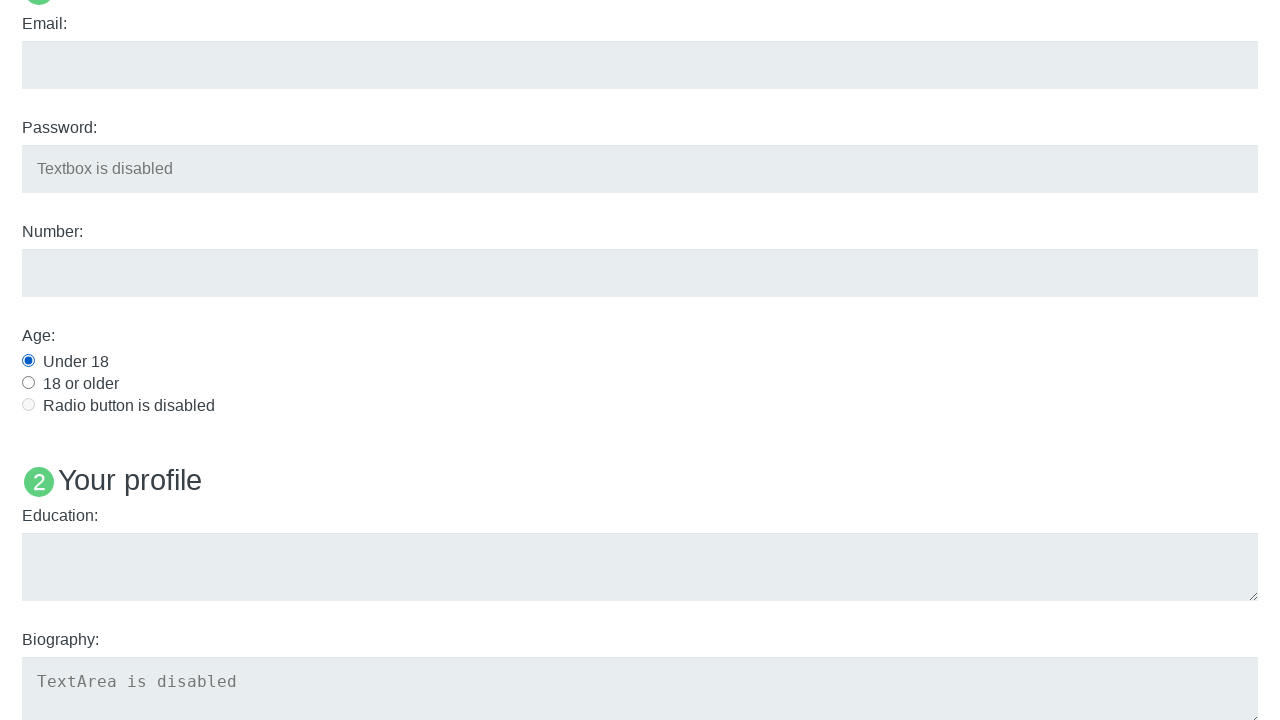

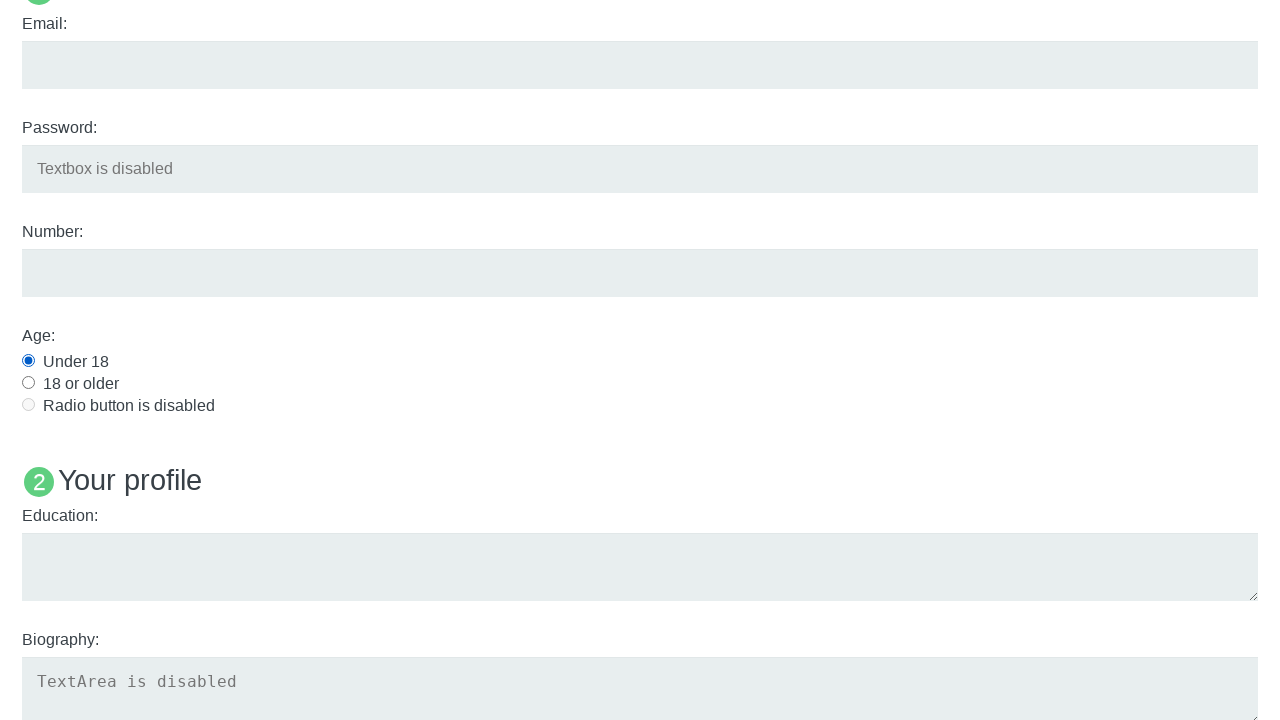